Tests JavaScript alert handling on DemoQA by clicking various alert buttons, accepting the alerts, and verifying the confirmation result message.

Starting URL: https://demoqa.com/alerts

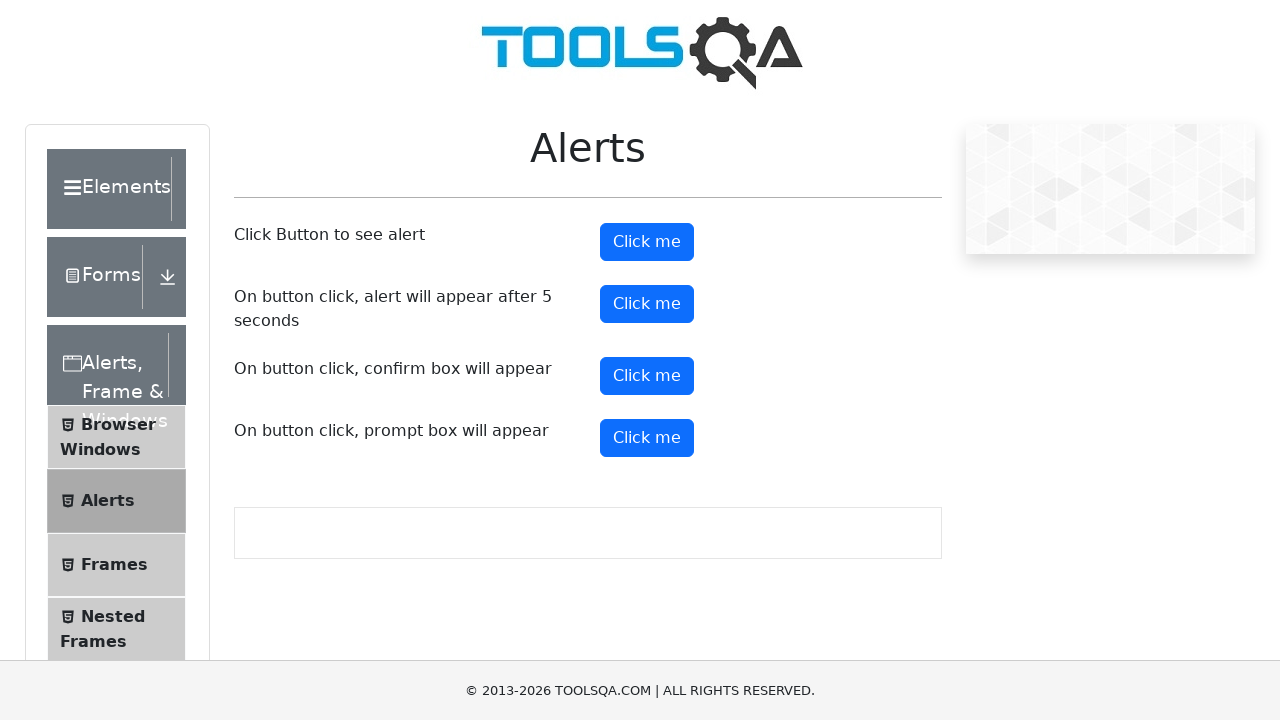

Clicked the simple alert button at (647, 242) on #alertButton
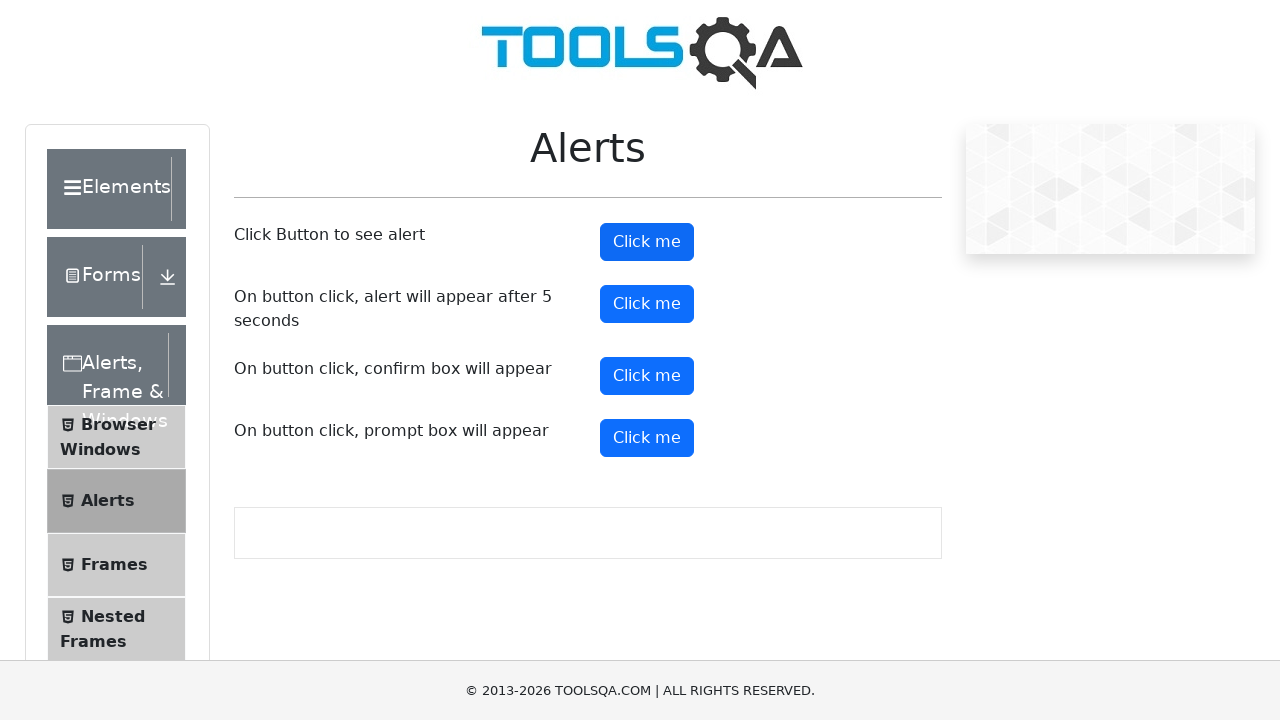

Set up dialog handler to accept alerts
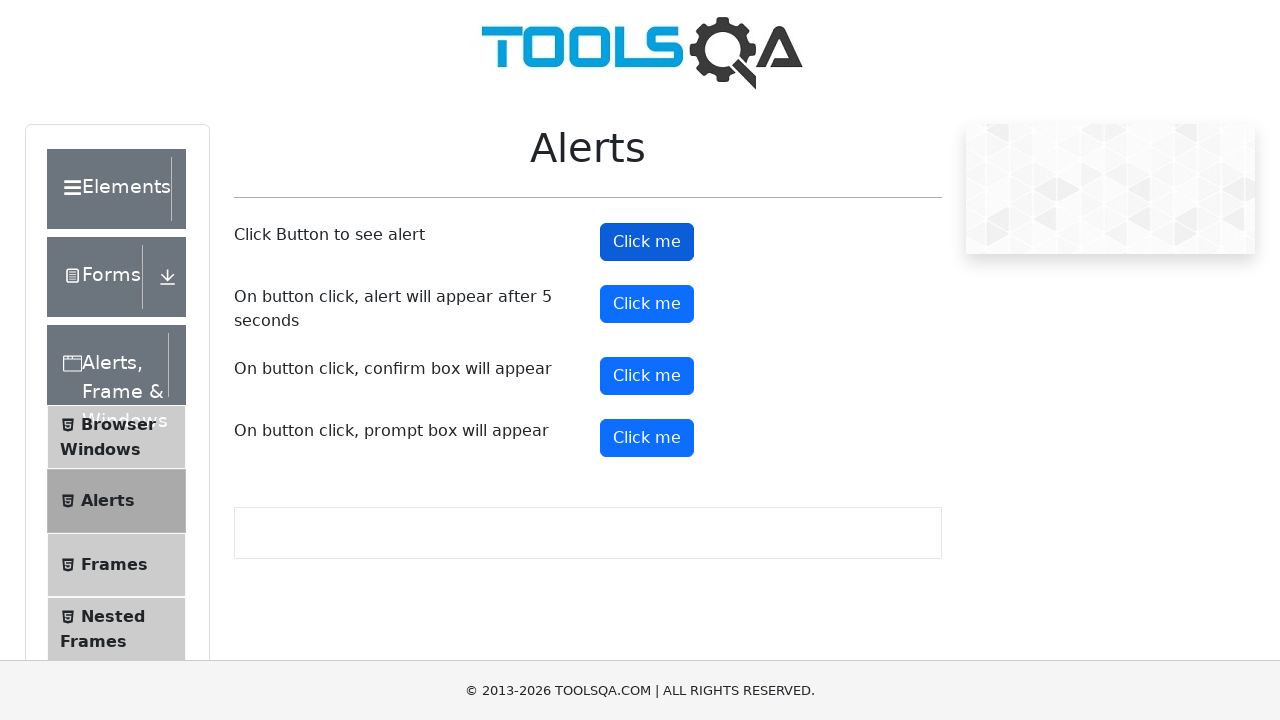

Waited 500ms for alert to be processed
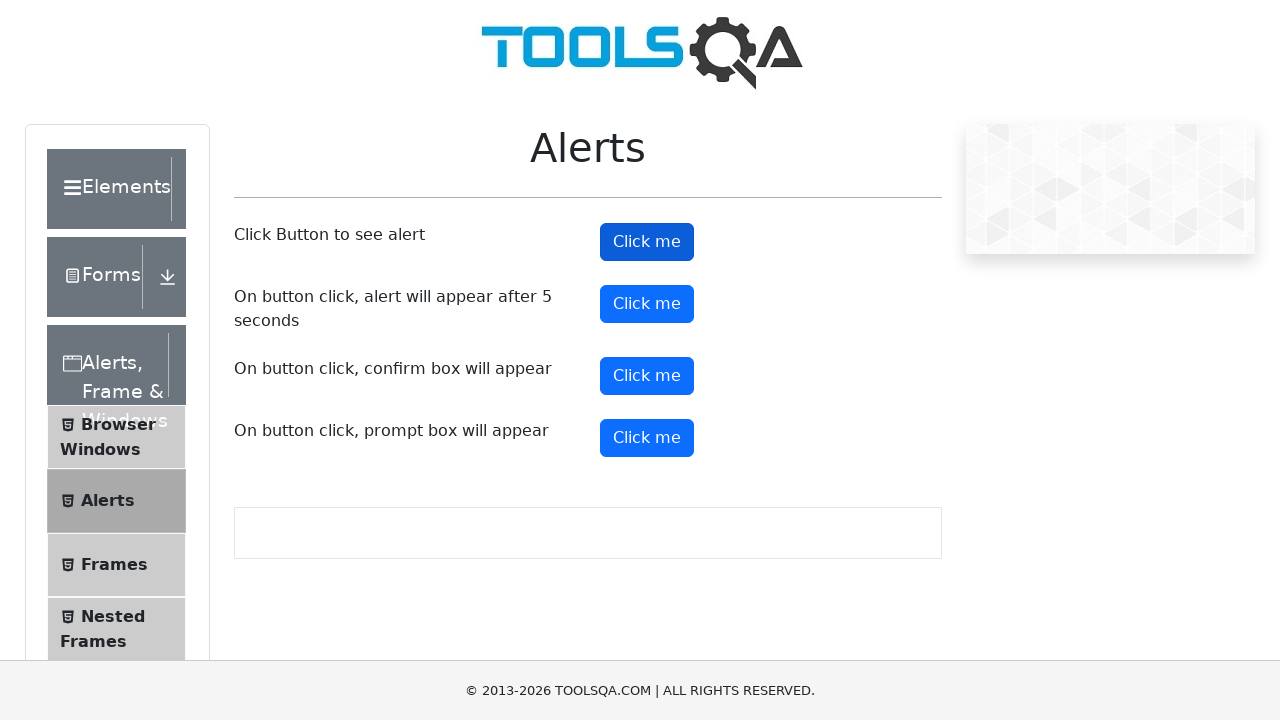

Clicked the timer alert button at (647, 304) on #timerAlertButton
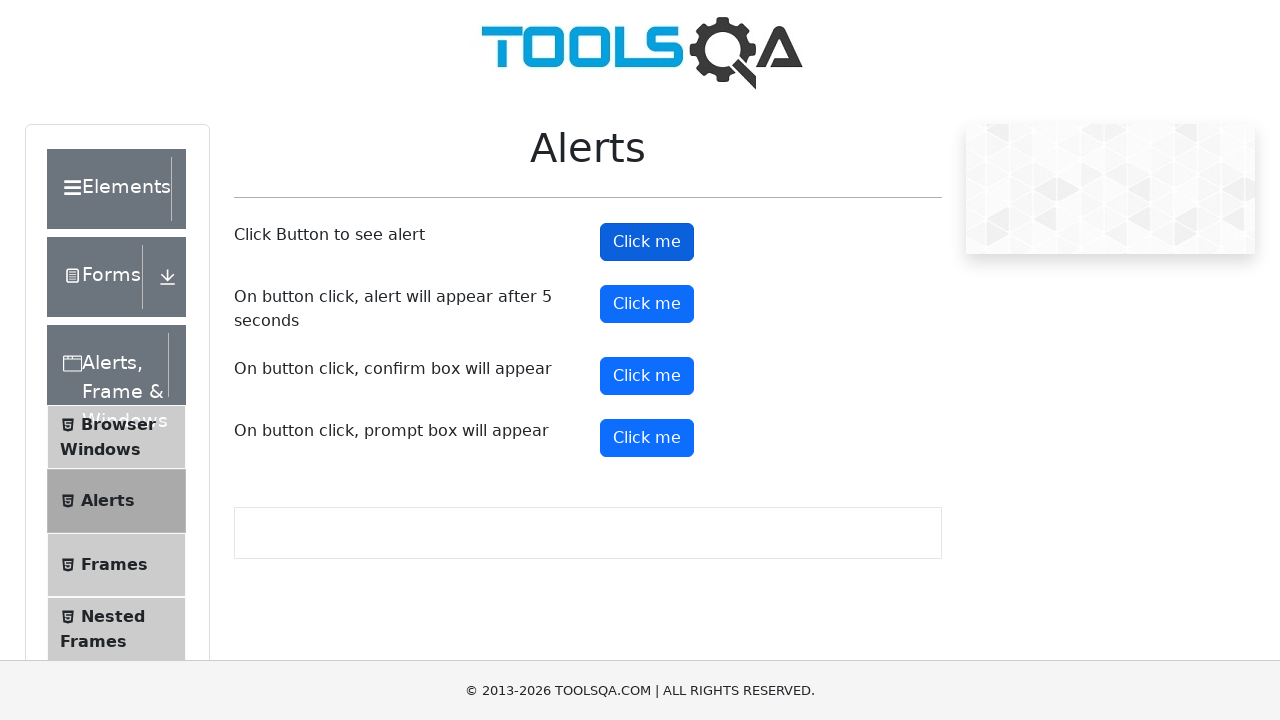

Waited 6 seconds for timed alert to appear and be auto-accepted
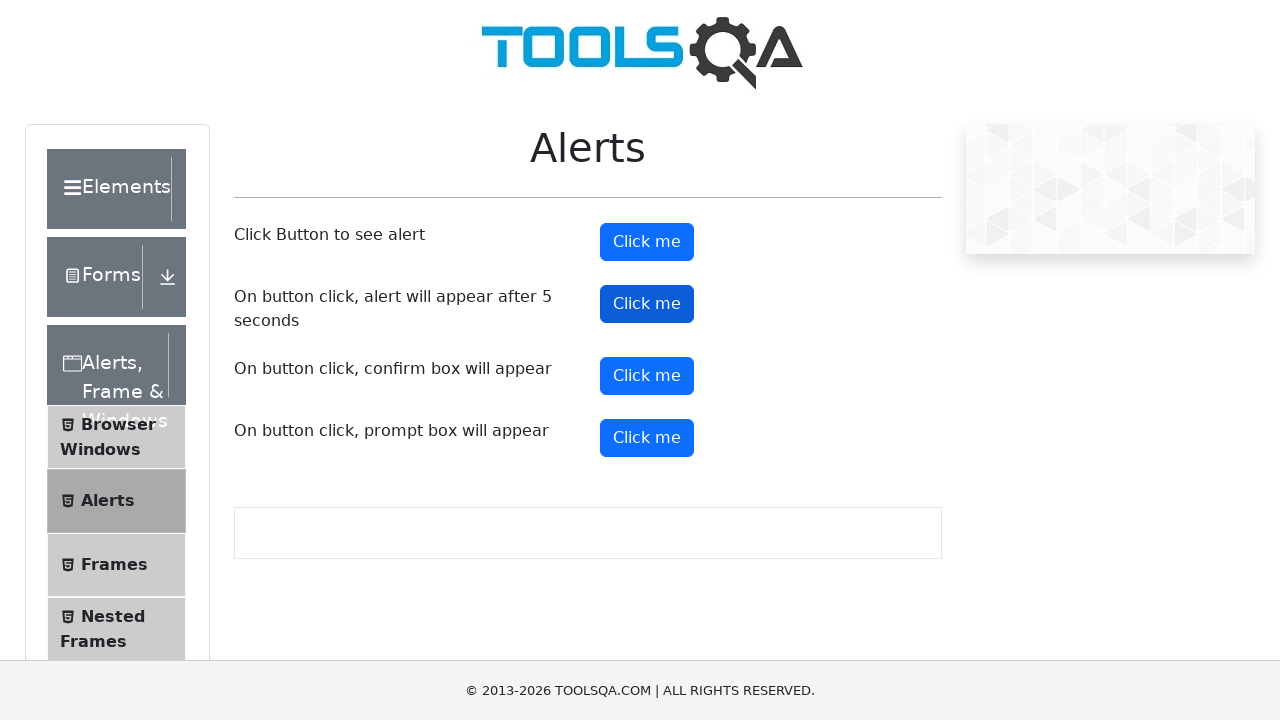

Scrolled confirm button into view
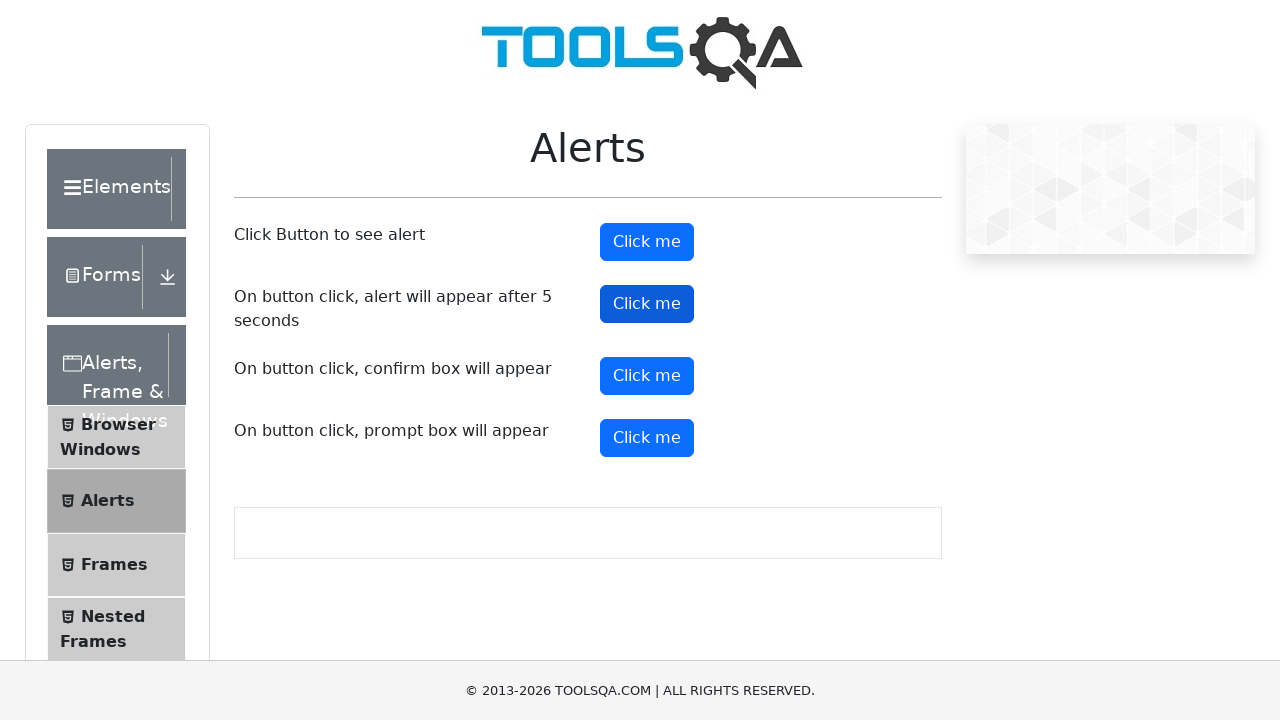

Clicked the confirm button at (647, 376) on #confirmButton
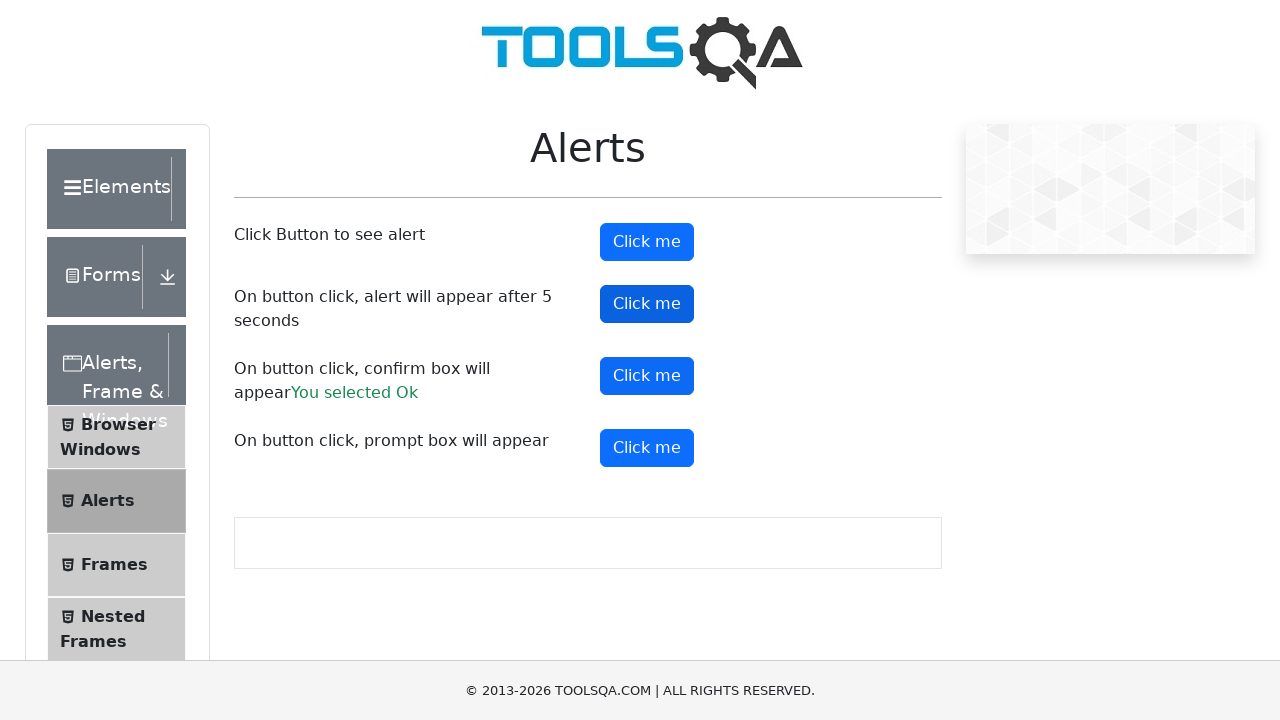

Confirm result element loaded
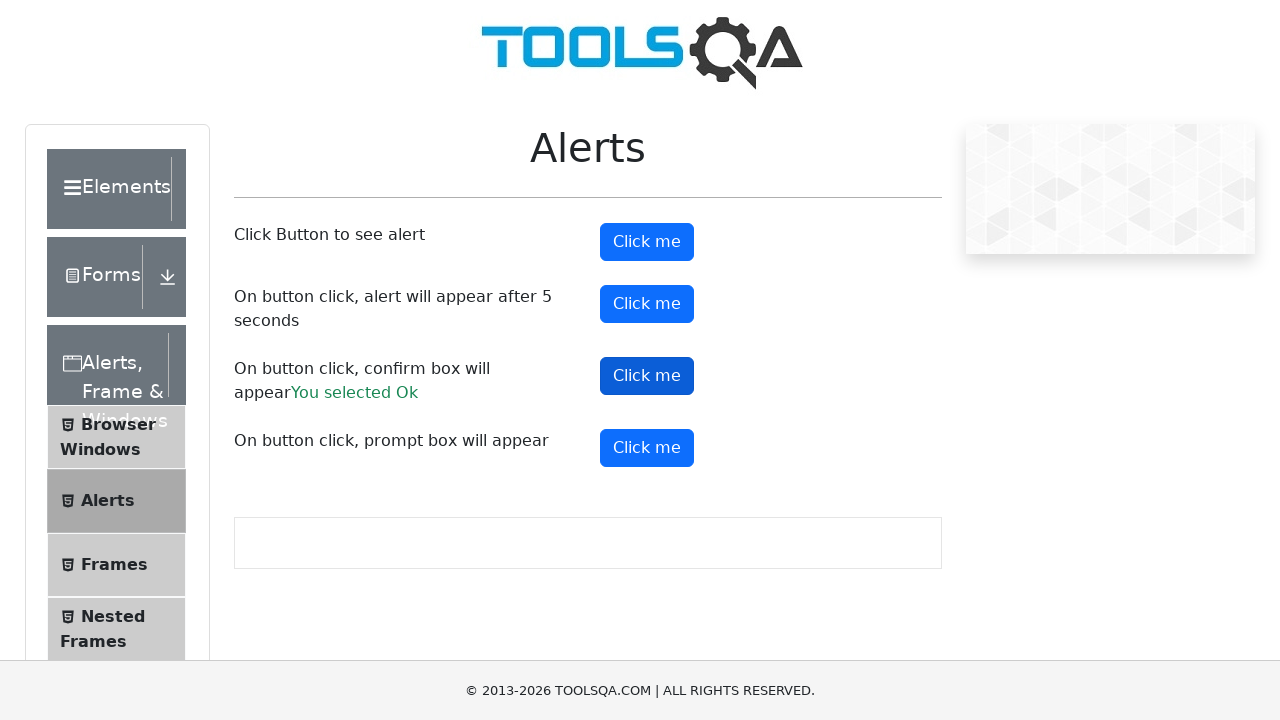

Retrieved confirm result text: 'You selected Ok'
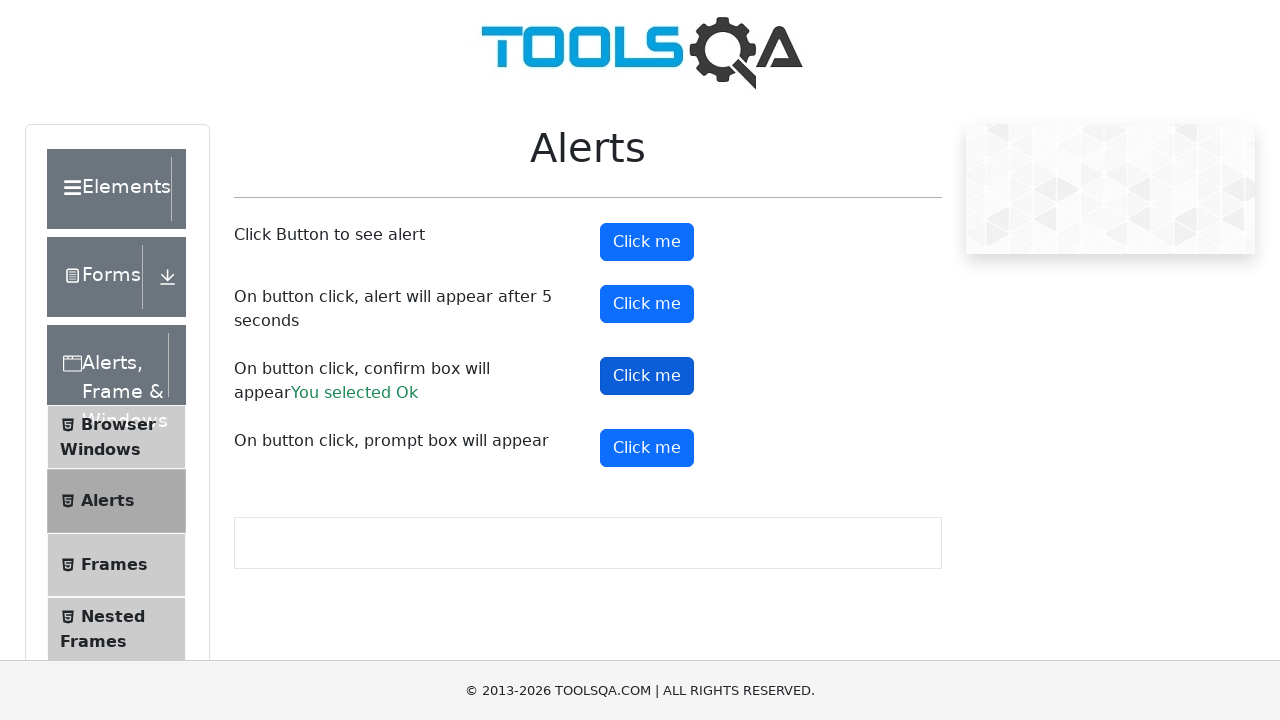

Printed confirm result to console
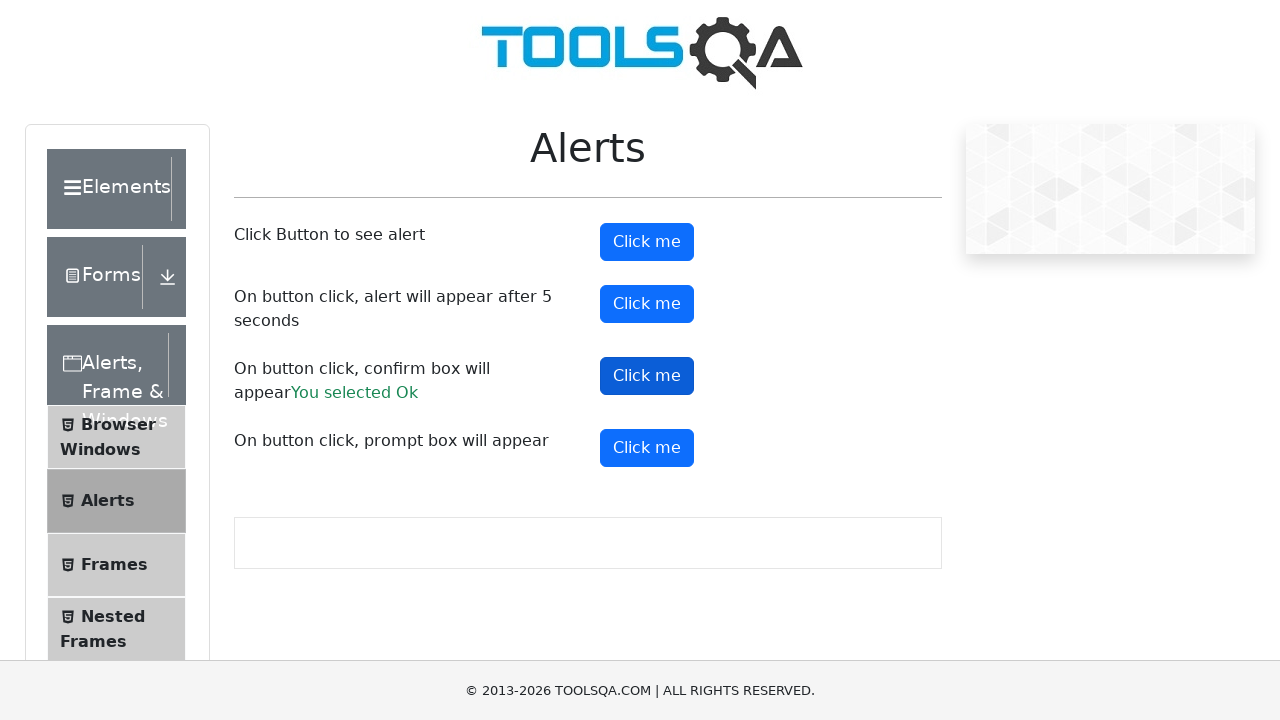

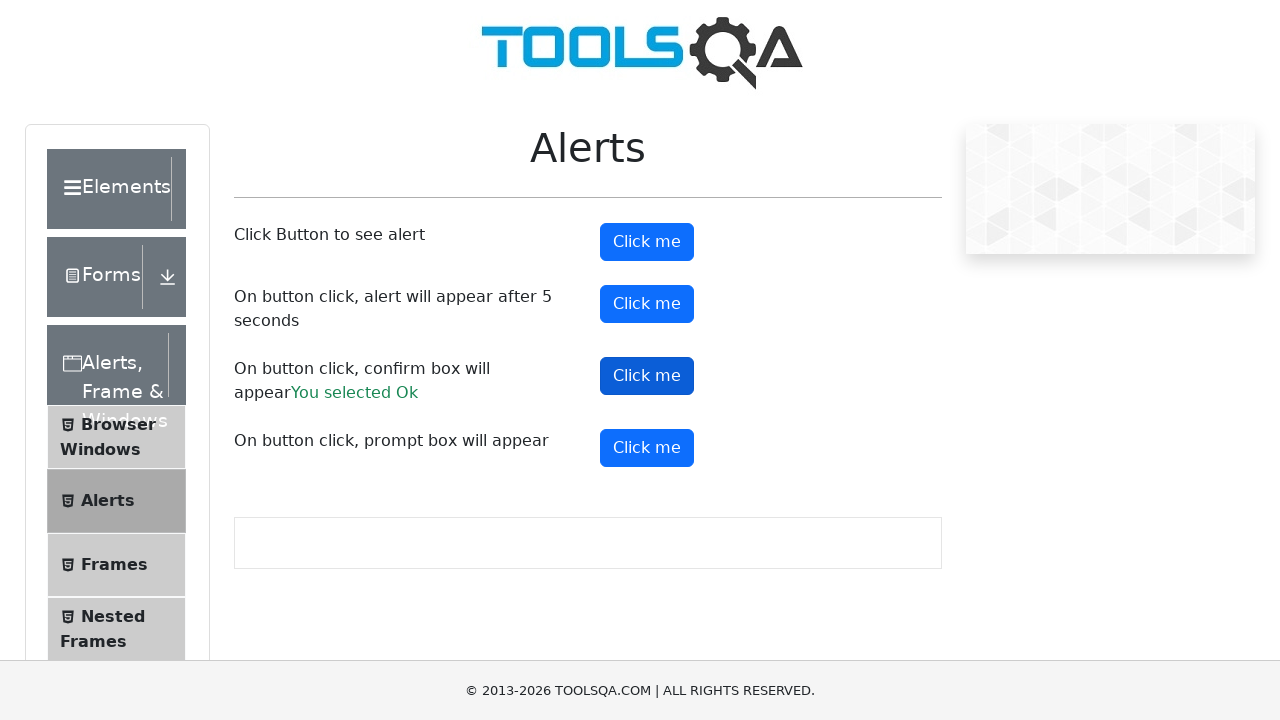